Tests adding a todo item to an empty TodoMVC list by entering text in the input field and pressing Enter, then verifying the item appears in the list.

Starting URL: https://todomvc.com/examples/angular/dist/browser/#/all

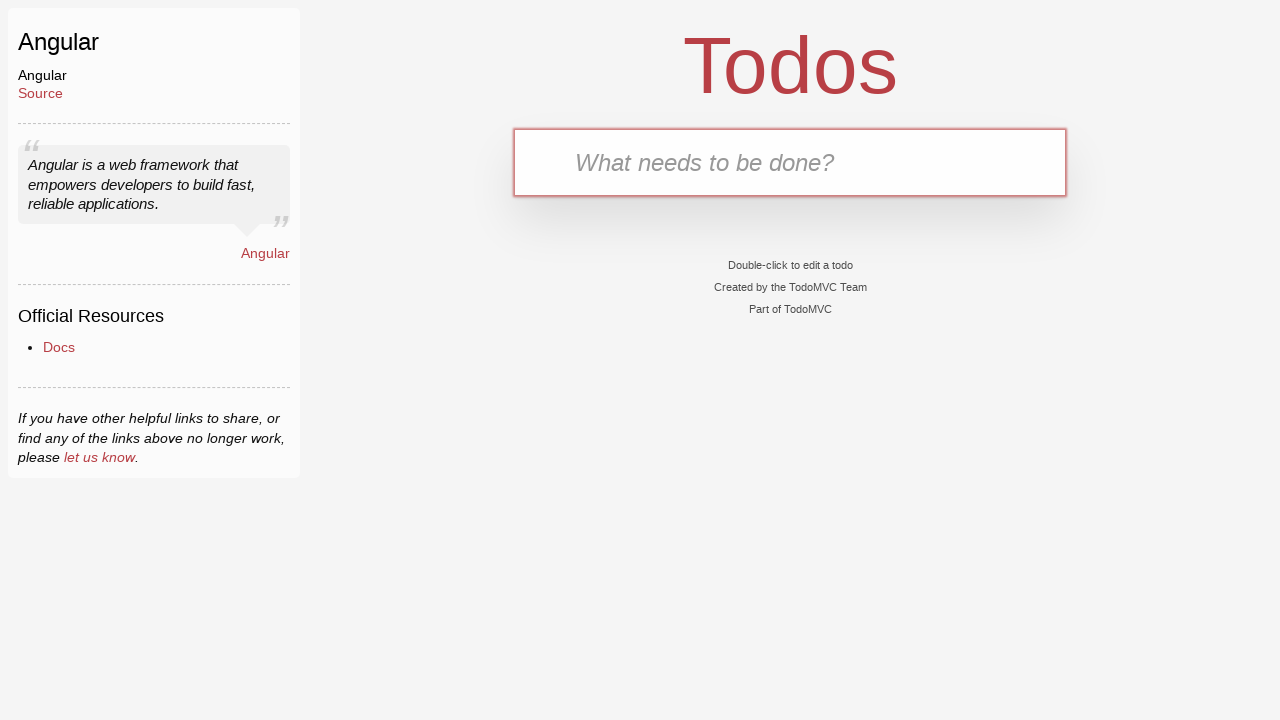

Navigated to TodoMVC Angular app
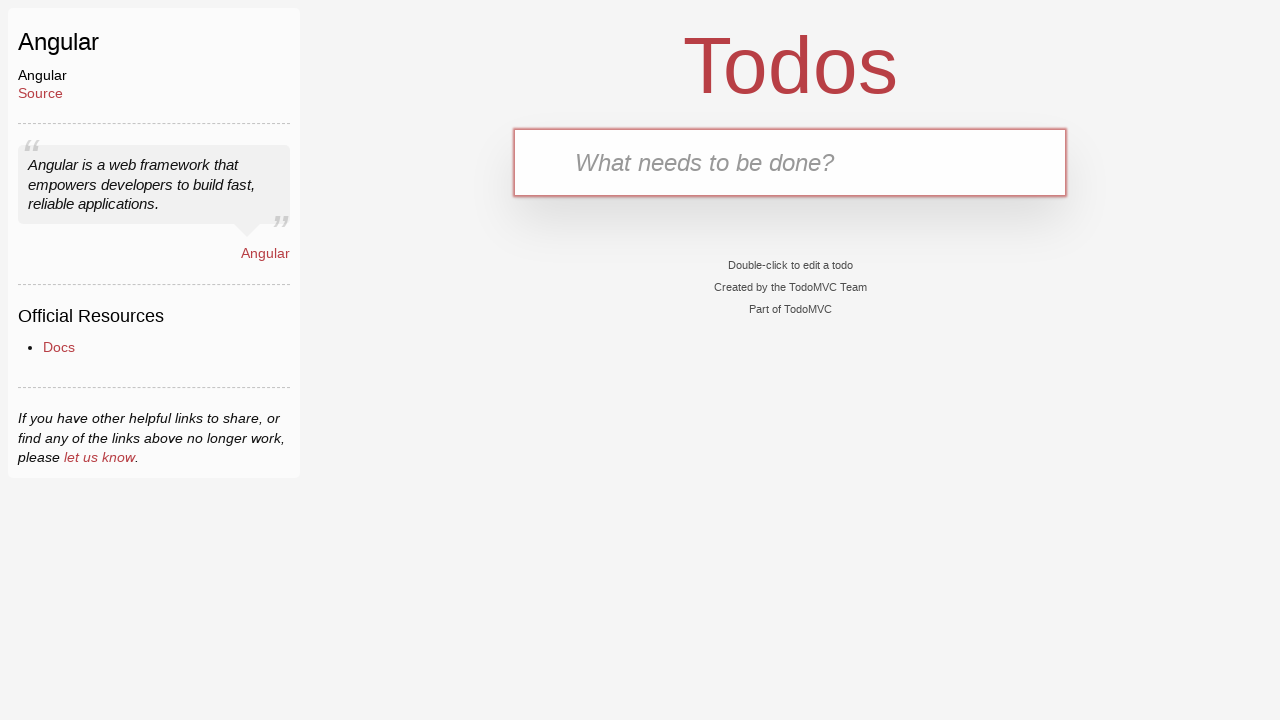

Filled new todo input field with 'Buy some milk' on .new-todo
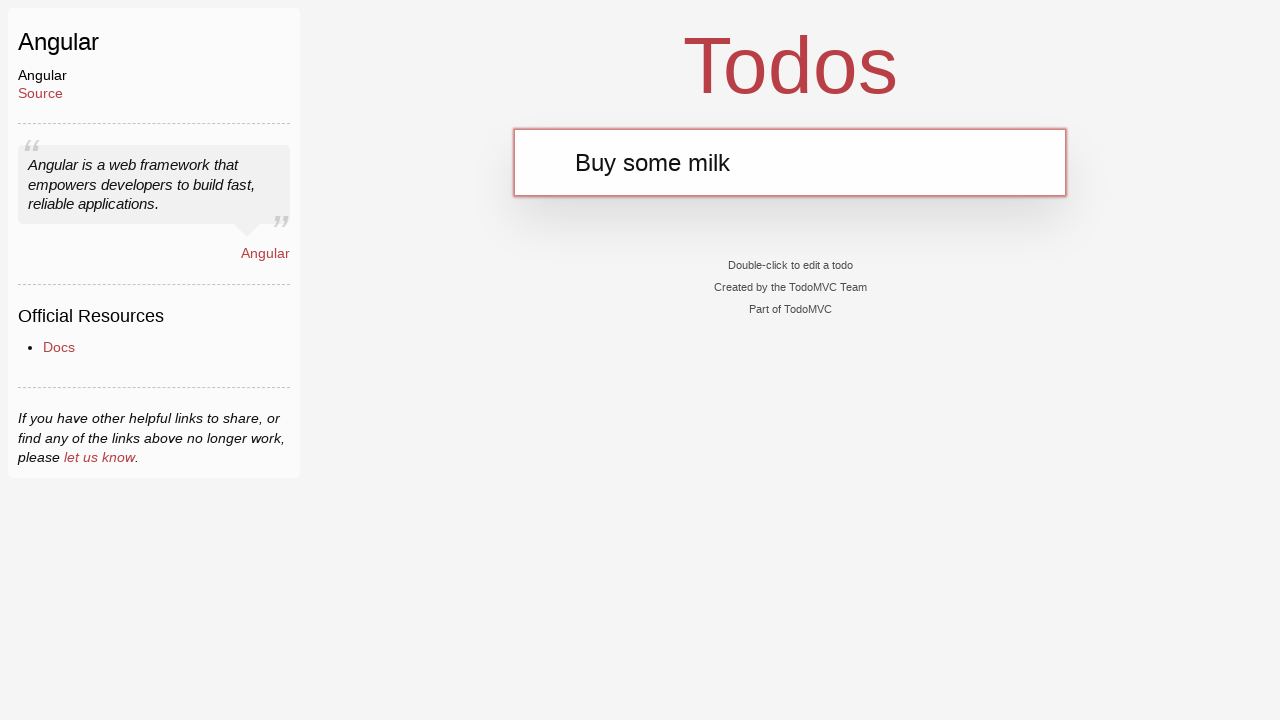

Pressed Enter to submit the new todo item on .new-todo
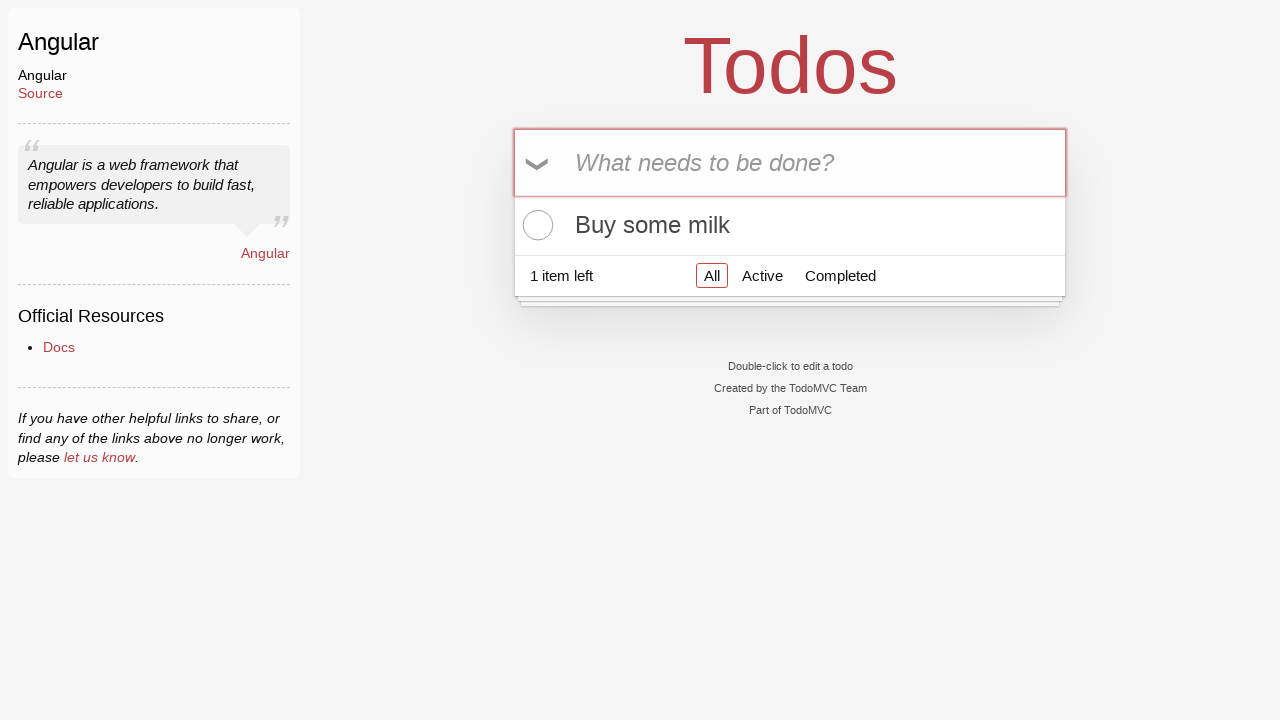

Todo item appeared in the list
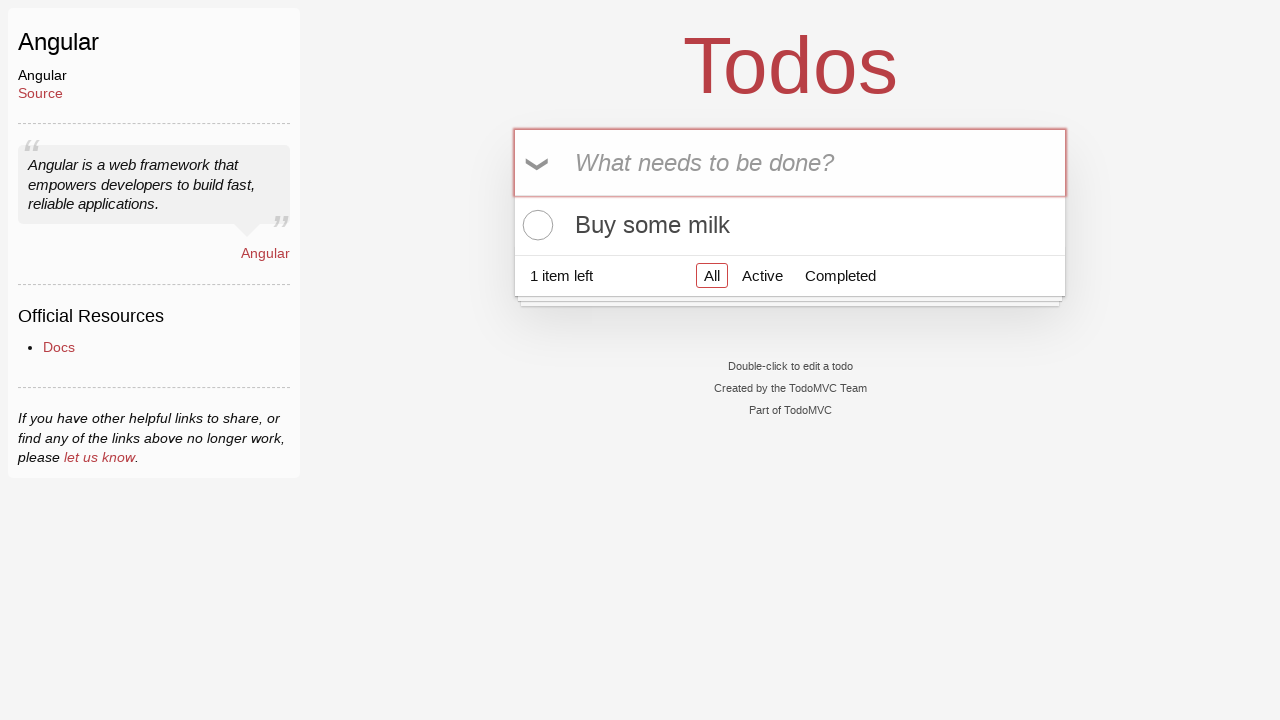

Retrieved todo item text from the list
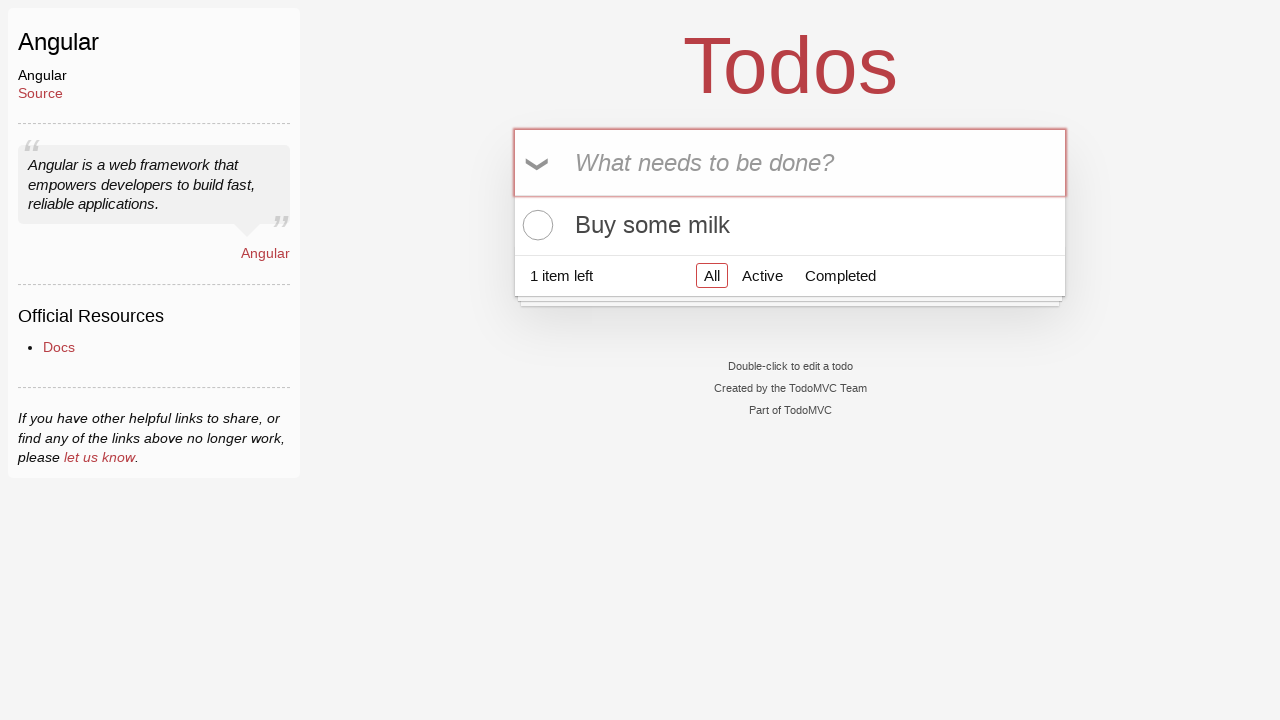

Verified that todo item text matches 'Buy some milk'
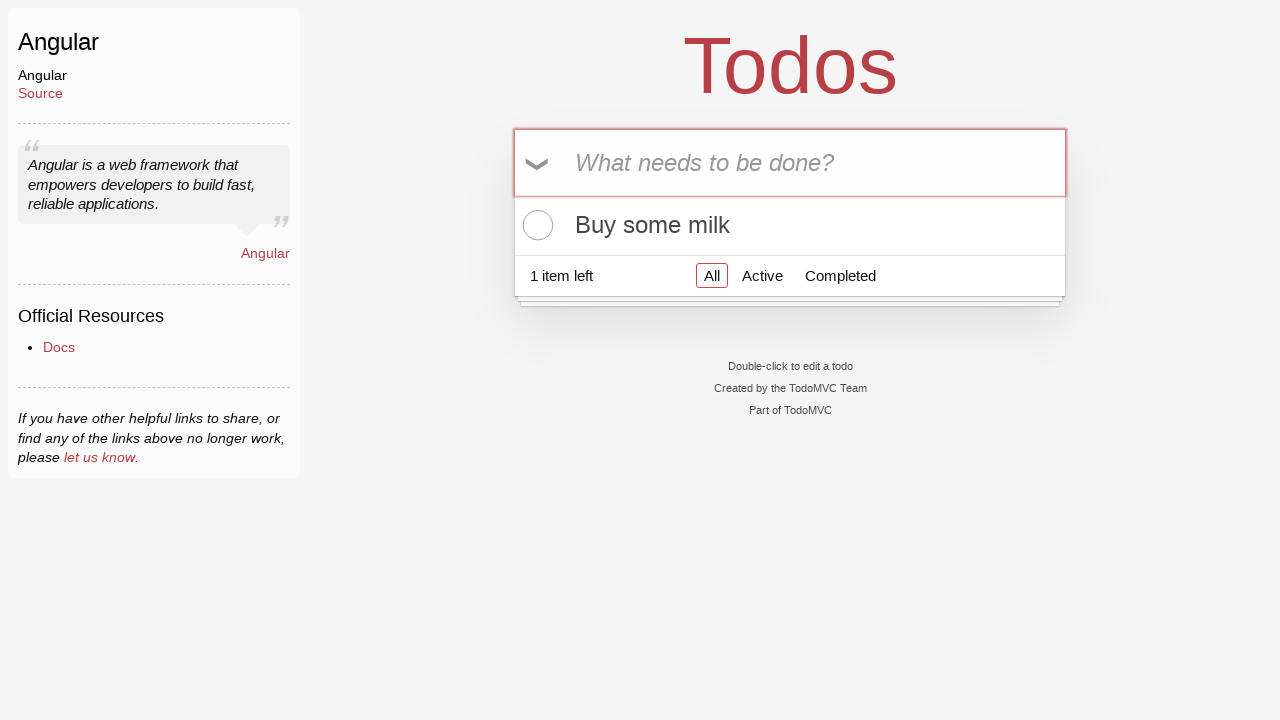

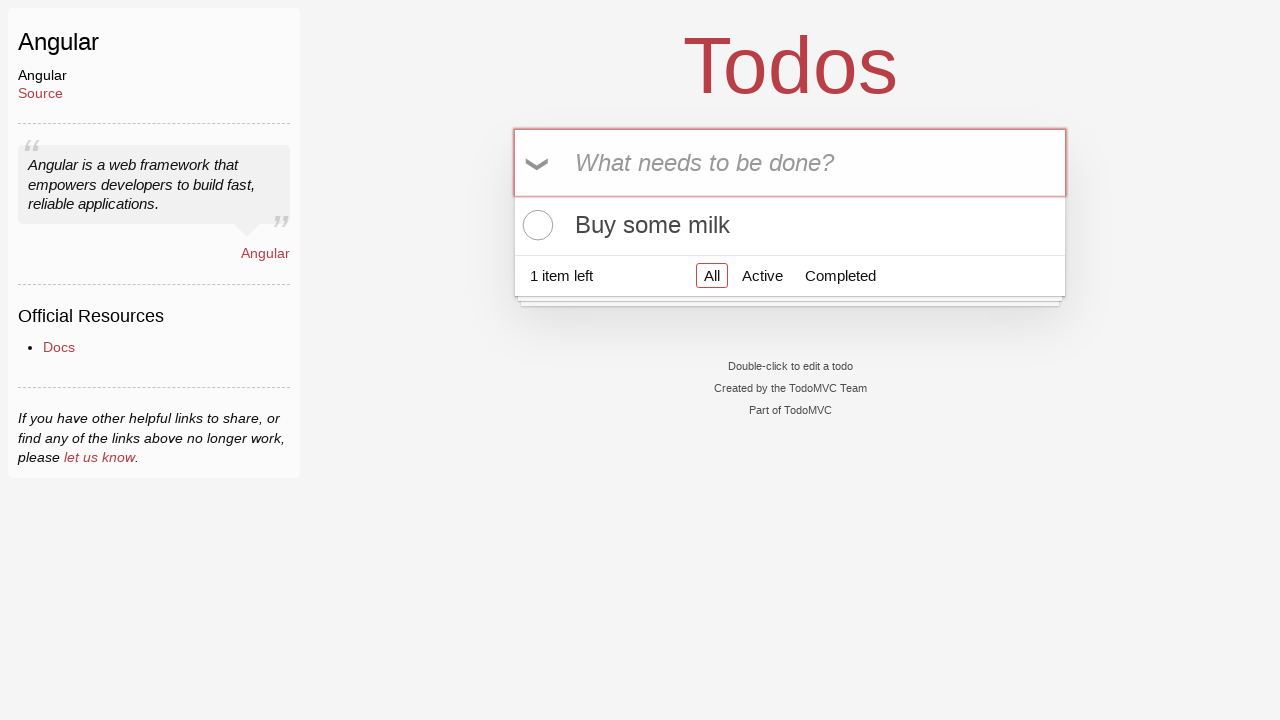